Tests a jQuery combo tree dropdown component by clicking to open it, selecting multiple choices from the dropdown options, and then clicking outside to close it.

Starting URL: https://www.jqueryscript.net/demo/Drop-Down-Combo-Tree/

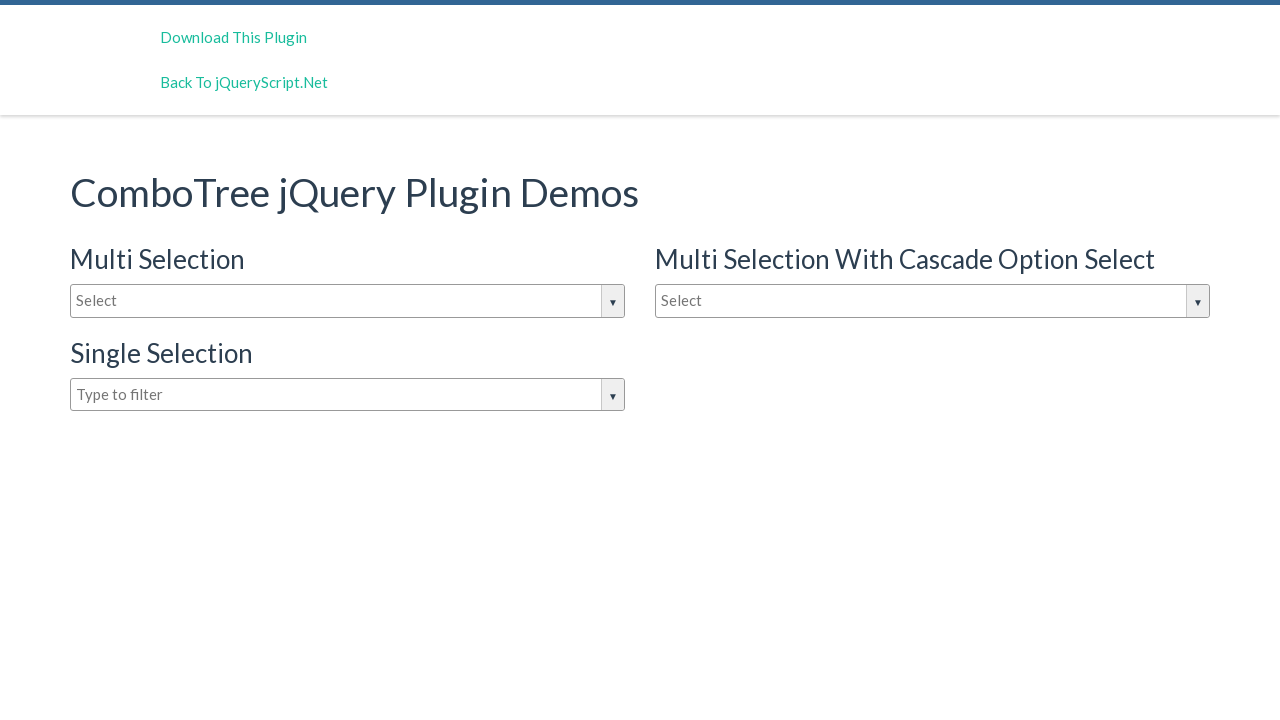

Clicked on combo tree dropdown input box to open dropdown at (348, 301) on #justAnInputBox
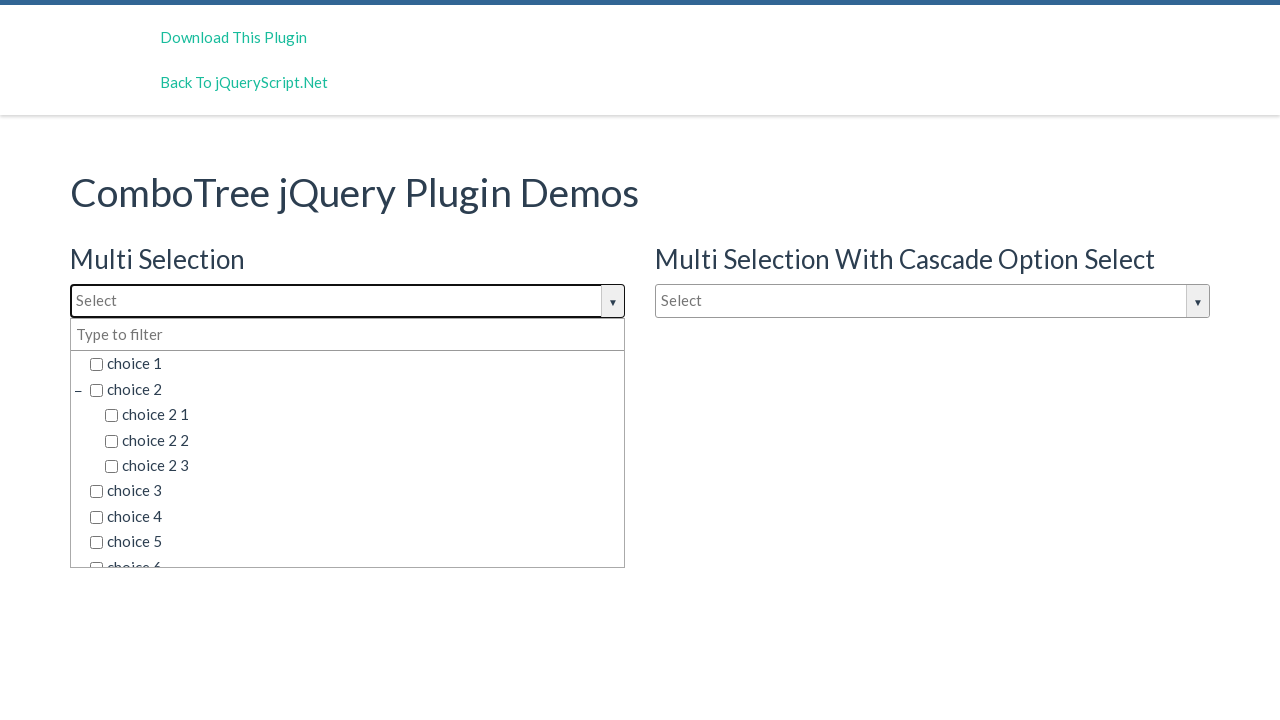

Dropdown opened and 'choice 1' option became visible
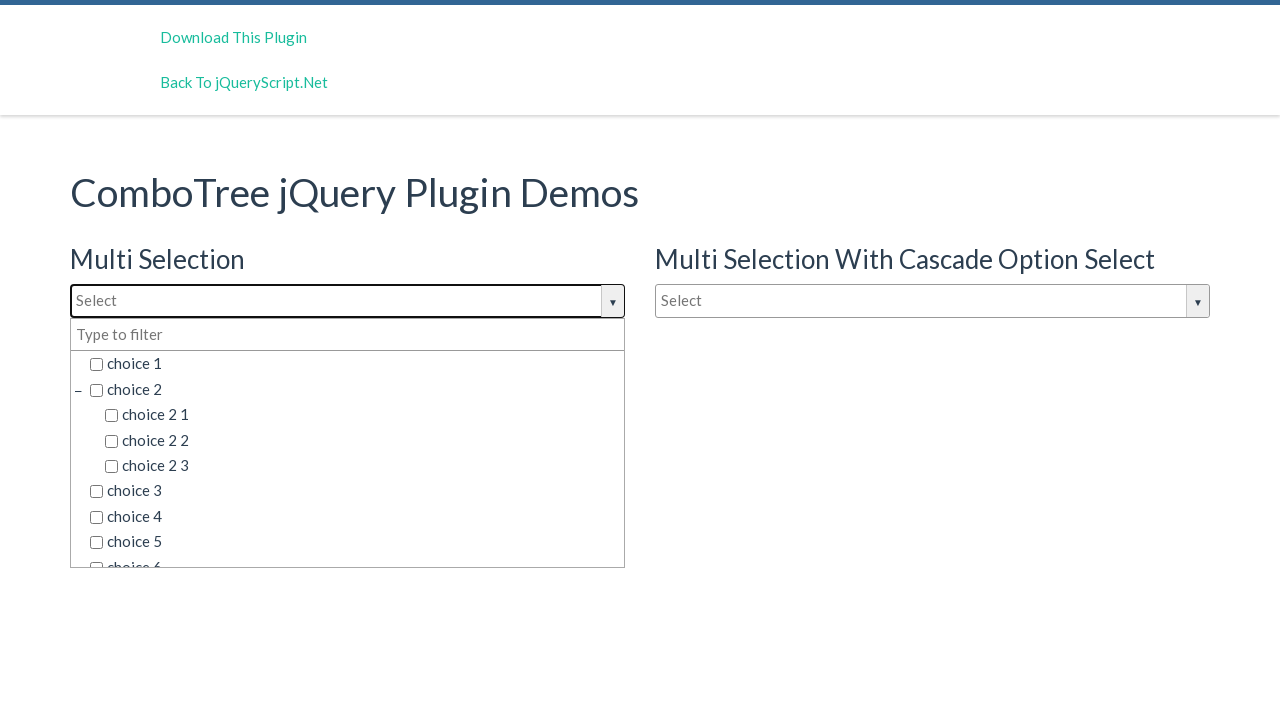

Selected 'choice 1' from dropdown options at (355, 364) on (//span[contains(text(),'choice 1')])[1]
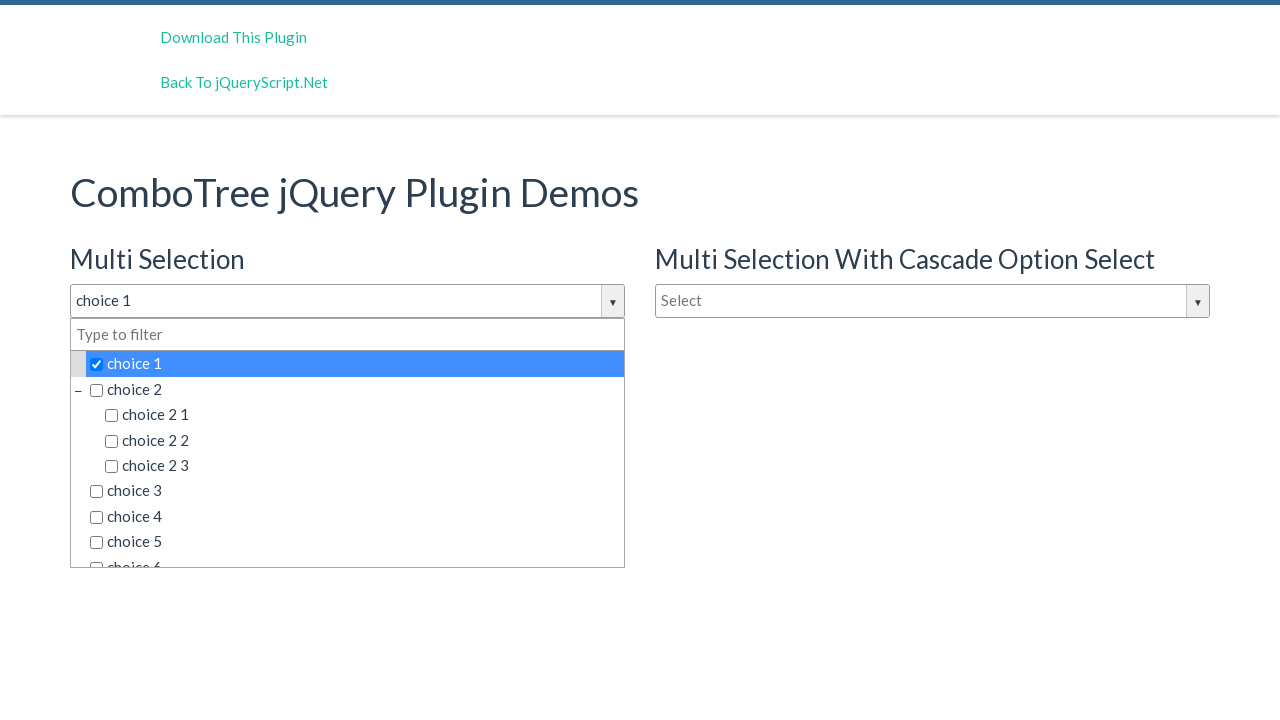

Selected 'choice 2 1' from dropdown options at (362, 415) on (//span[contains(text(),'choice 2 1')])[1]
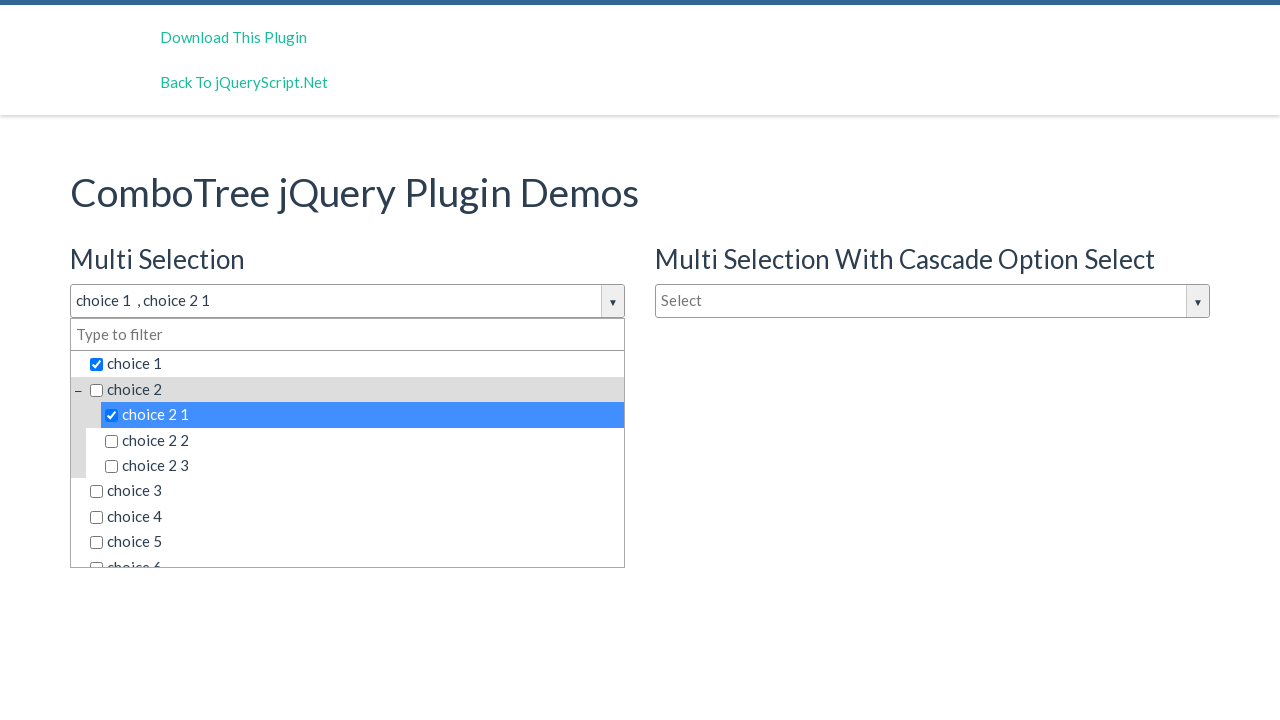

Clicked outside dropdown to close it at (640, 192) on xpath=//div[@id='jquery-script-menu']/following-sibling::div/h1
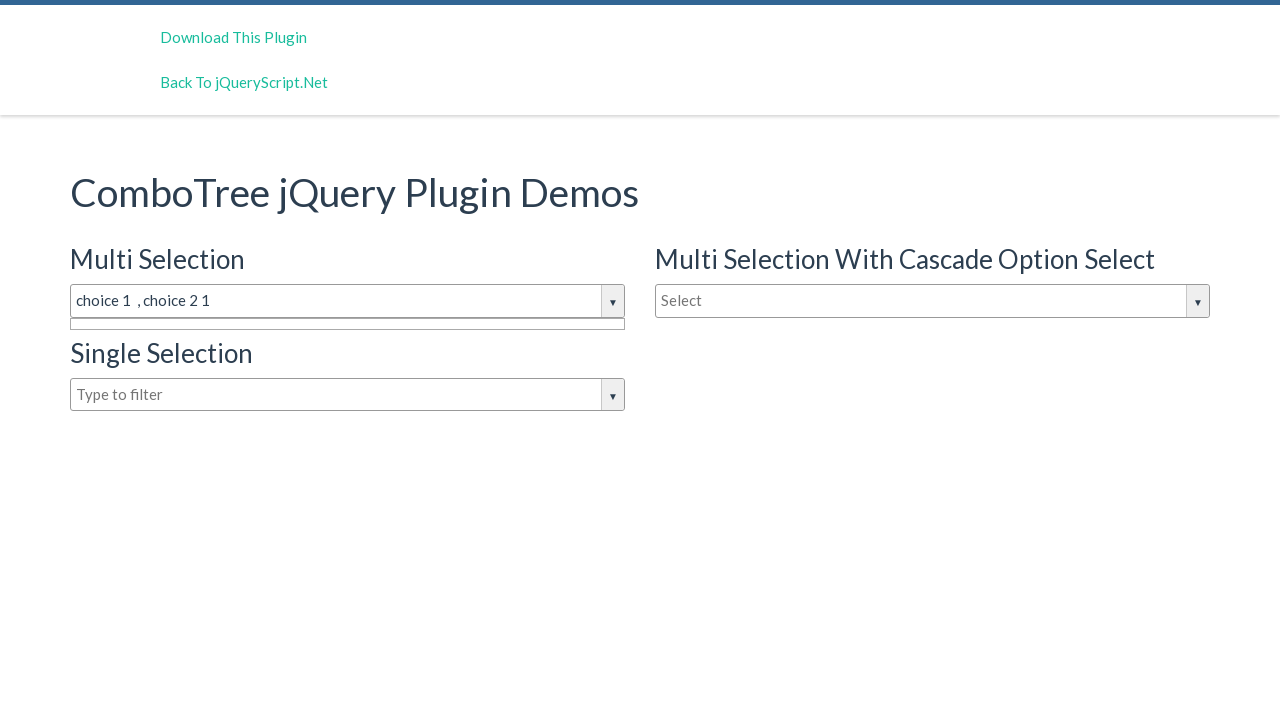

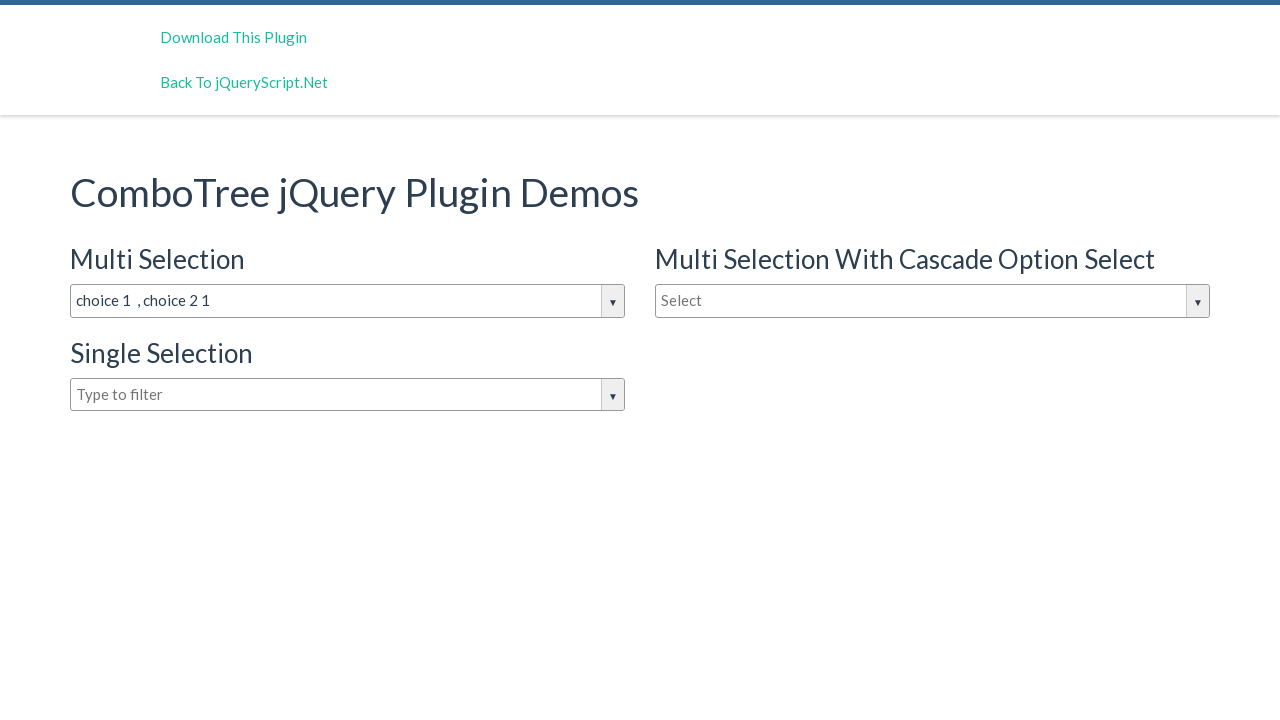